Demonstrates XPath locator techniques by finding buttons in the header using following-sibling and parent axis XPath expressions, and verifying their presence on the page.

Starting URL: https://rahulshettyacademy.com/AutomationPractice/

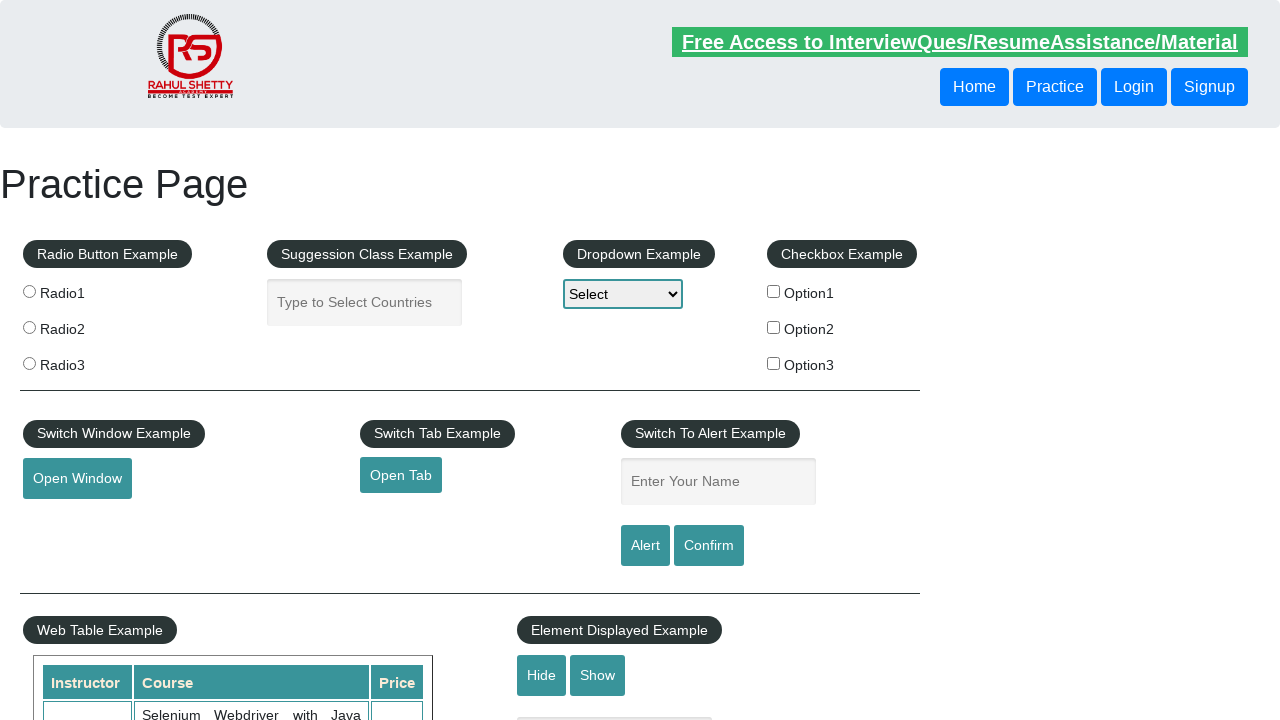

Navigated to AutomationPractice page
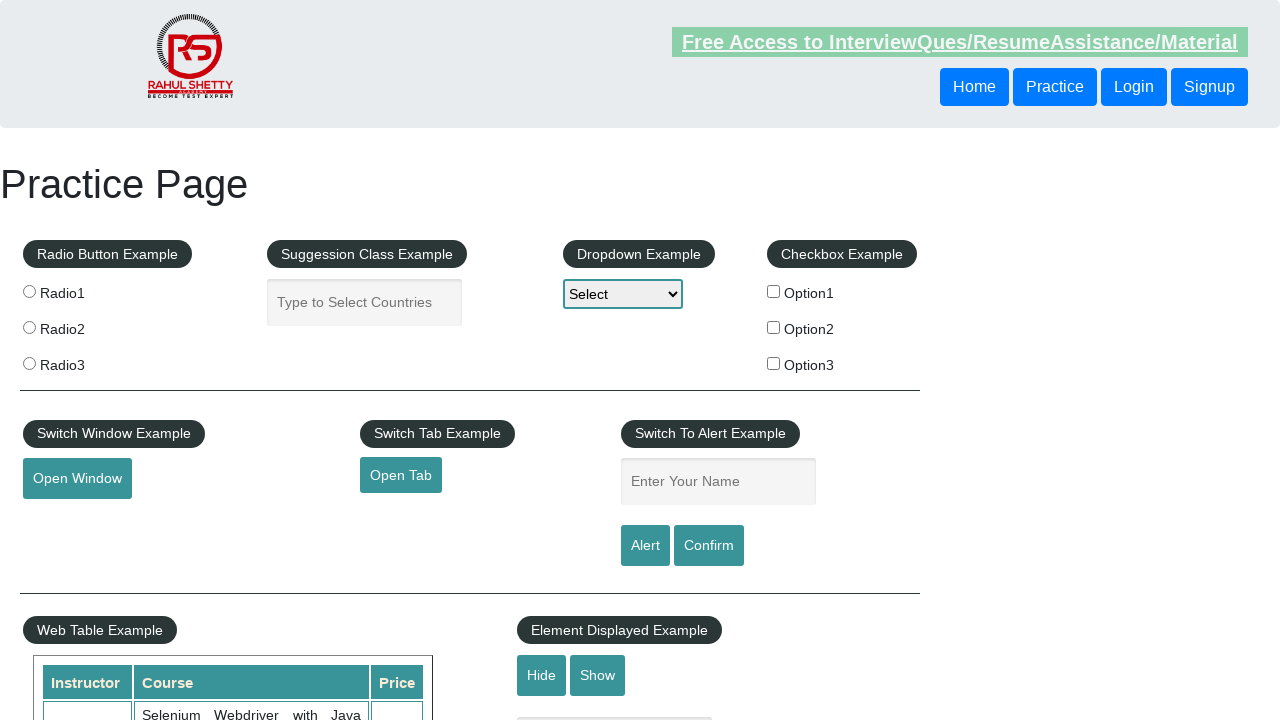

Located button using following-sibling XPath expression
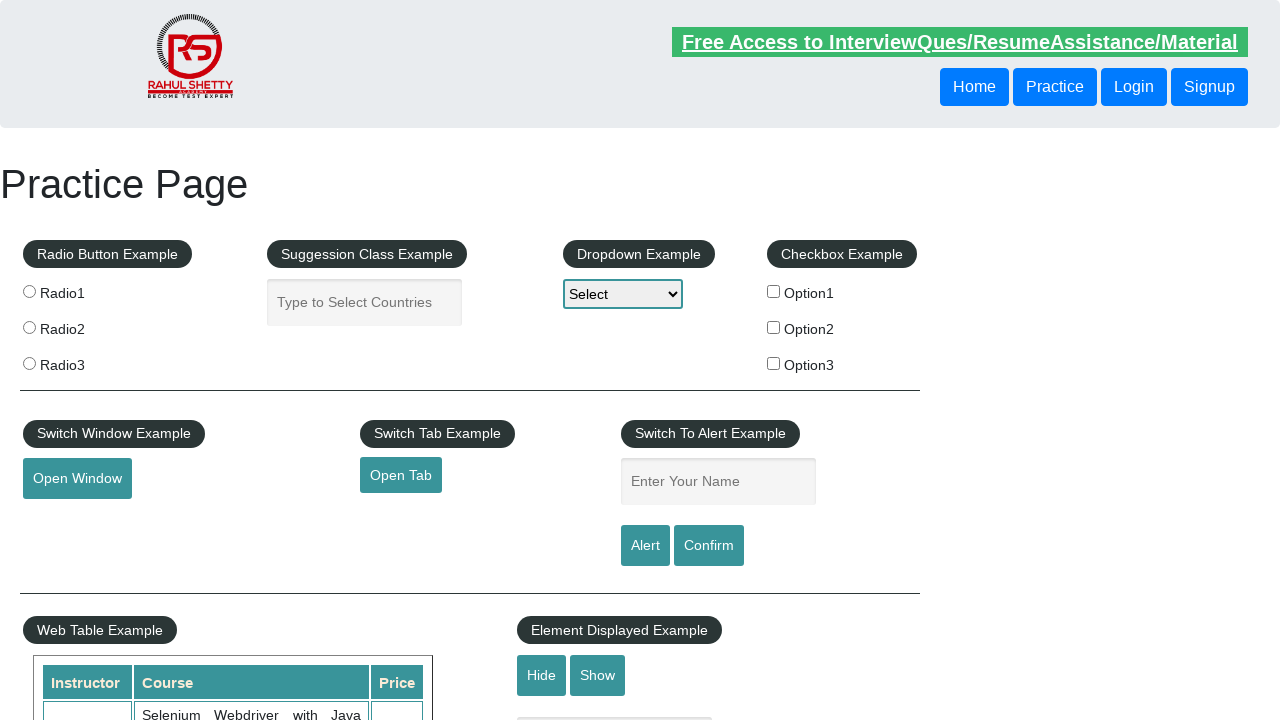

Verified button found with following-sibling is visible
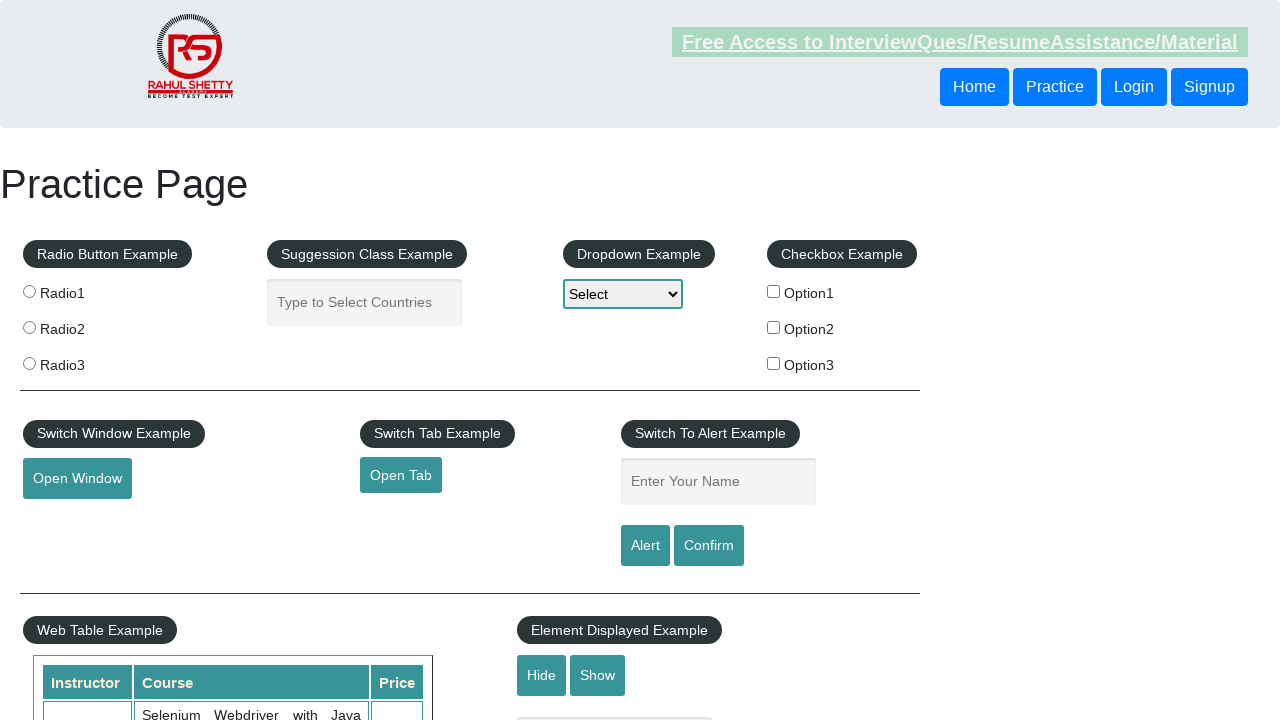

Located button using parent axis XPath expression
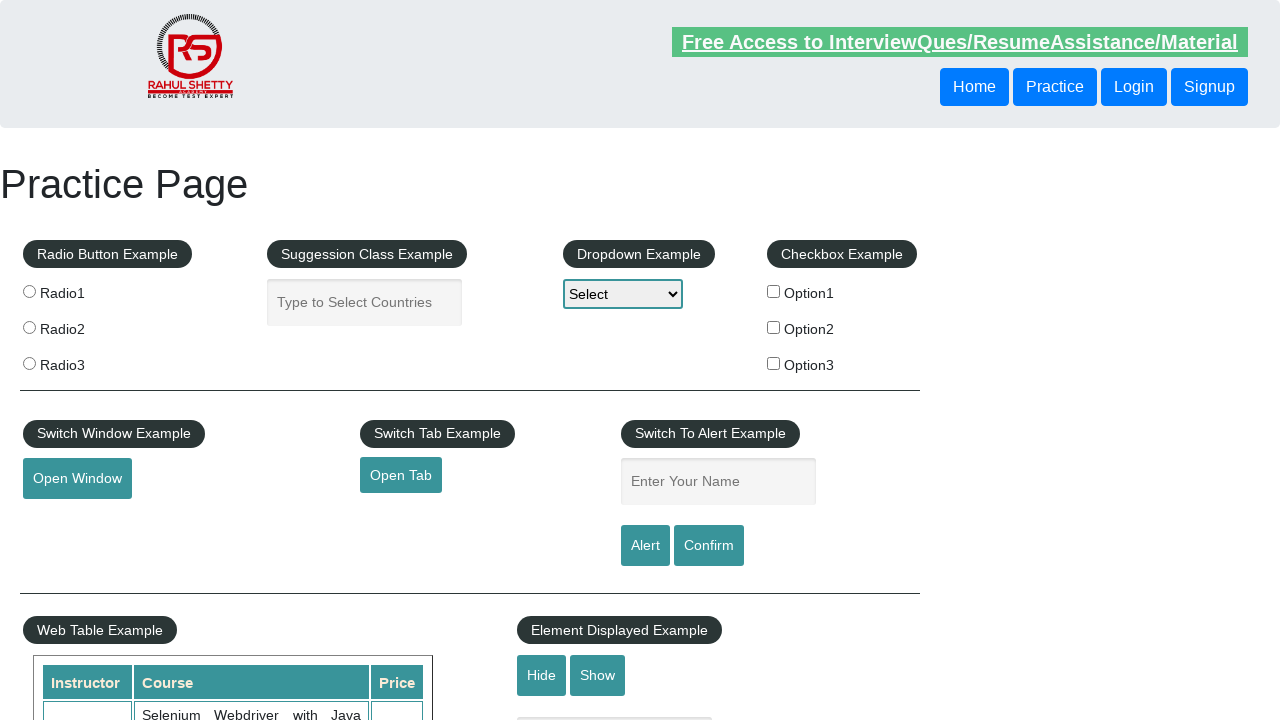

Verified button found with parent axis is visible
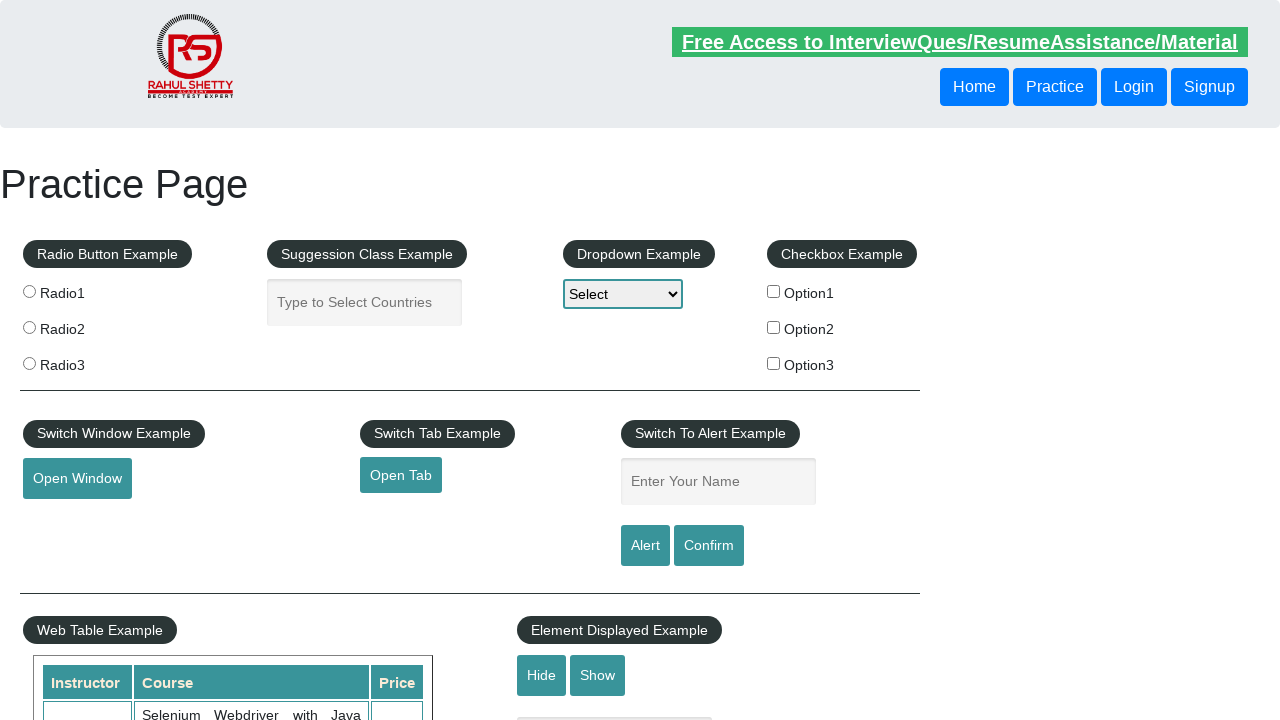

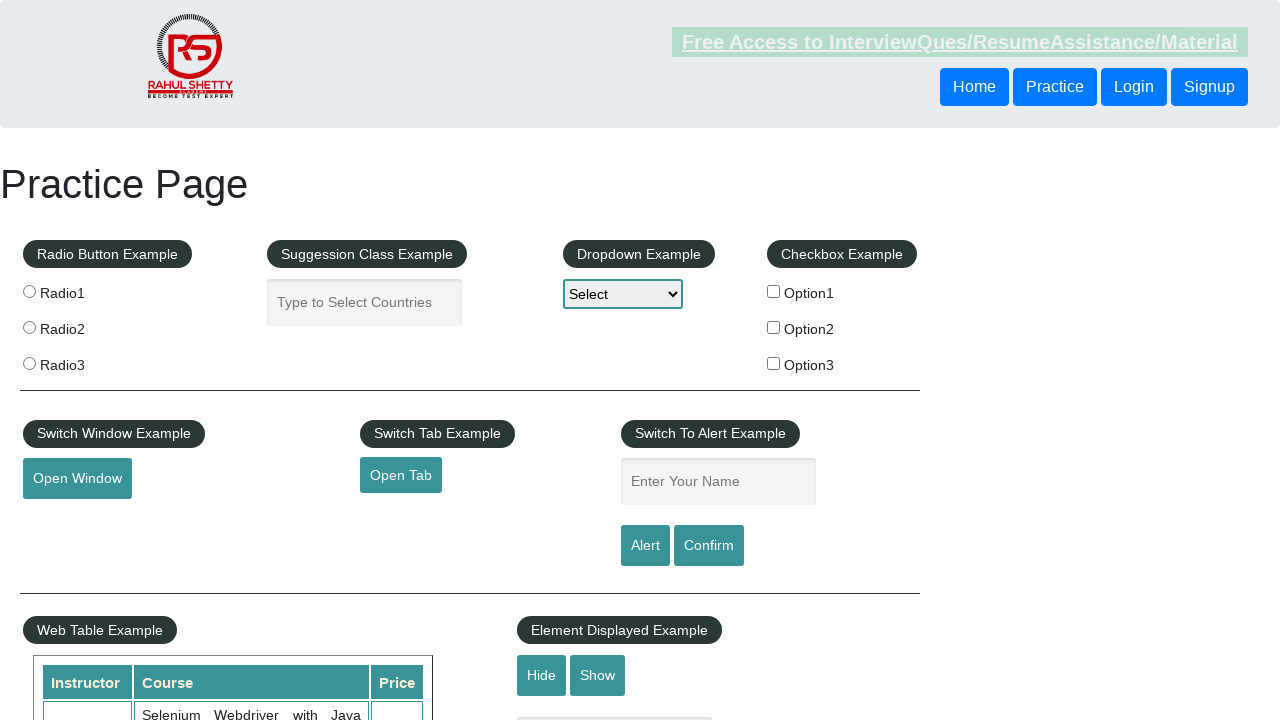